Navigates to a practice testing site and clicks on the "Test Login Page" link to navigate to the login page section.

Starting URL: https://practice.expandtesting.com/

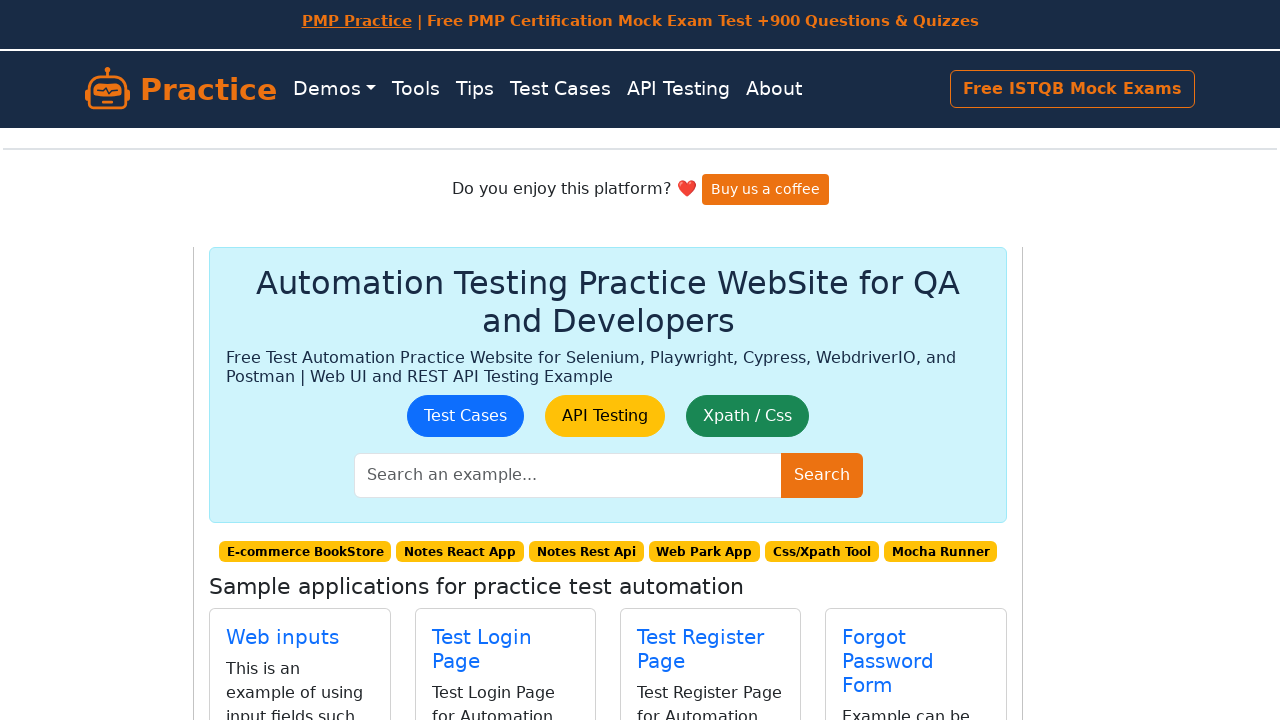

Navigated to practice testing site at https://practice.expandtesting.com/
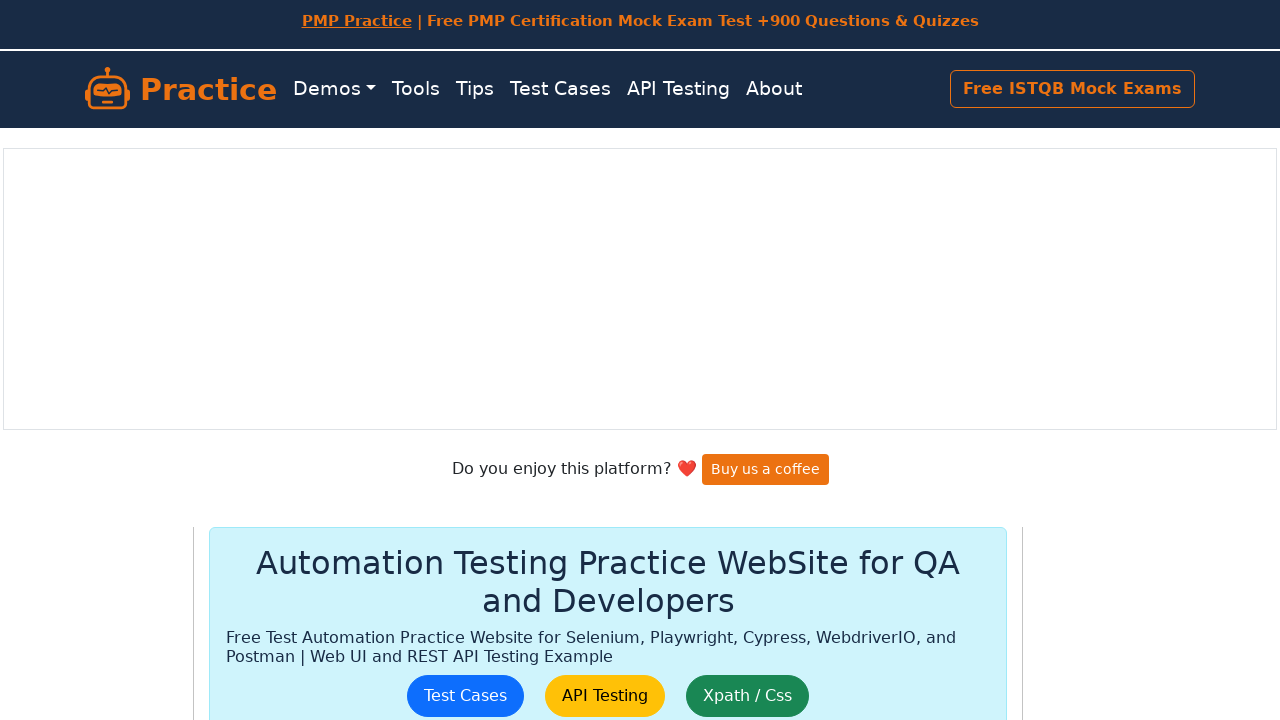

Clicked on the 'Test Login Page' link at (482, 388) on xpath=//a[normalize-space()="Test Login Page"]
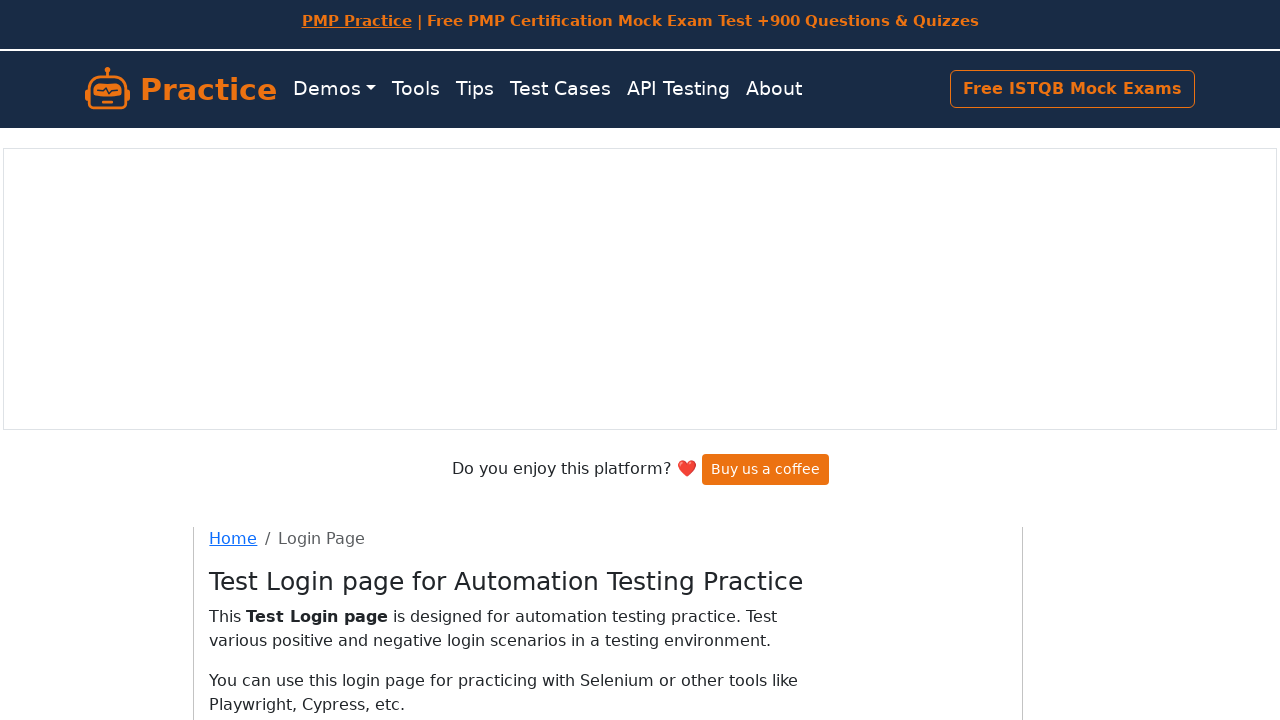

Login page loaded successfully
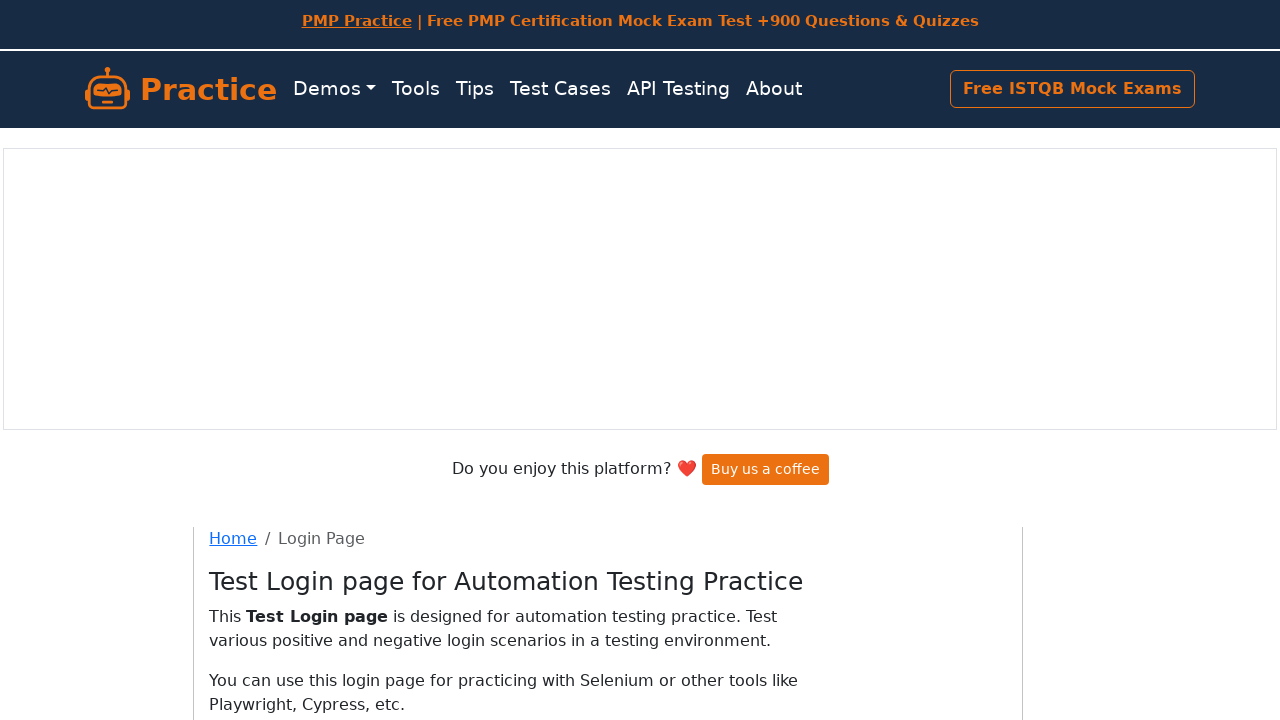

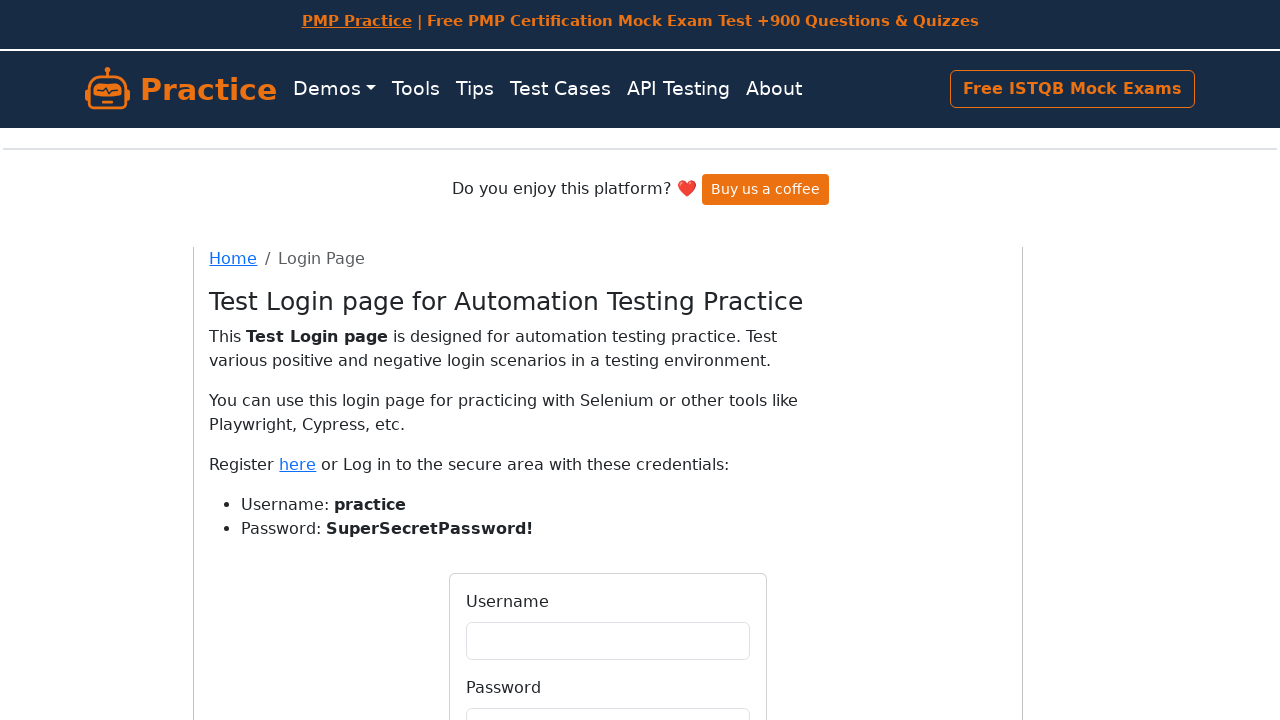